Opens the Simplilearn website in Firefox browser and maximizes the window

Starting URL: https://www.simplilearn.com/

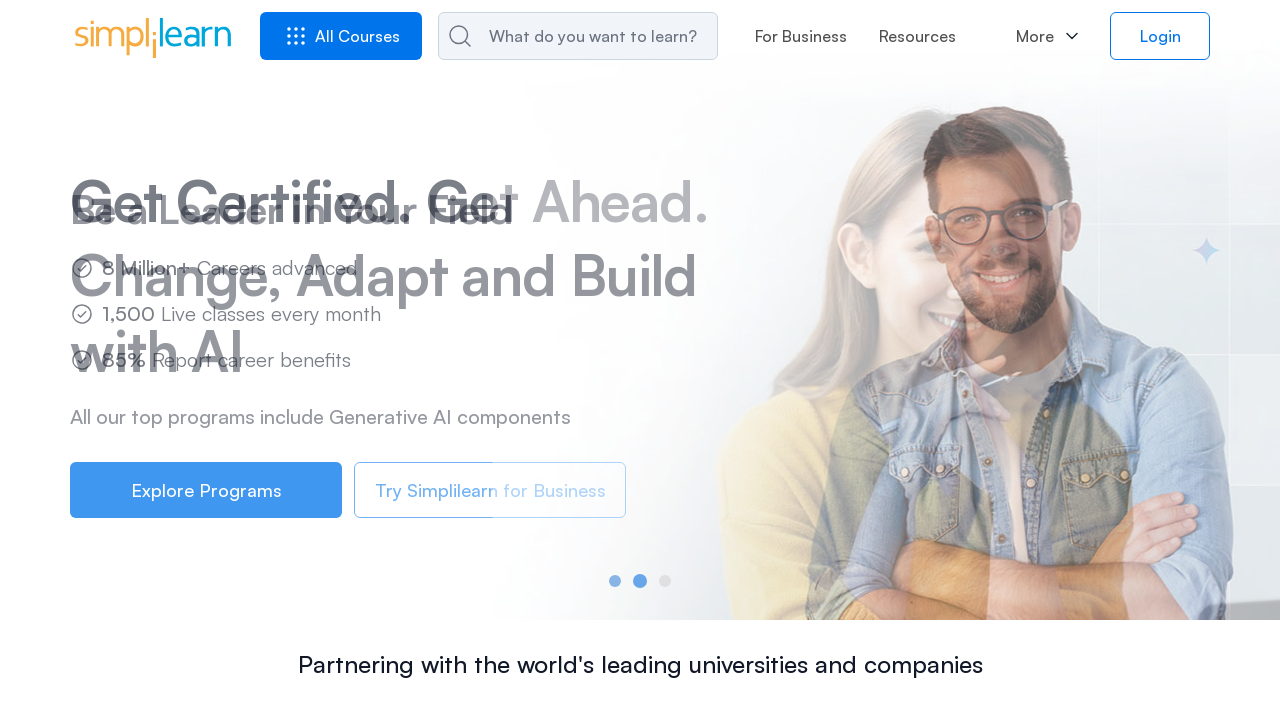

Waited for page to reach domcontentloaded state on Simplilearn website
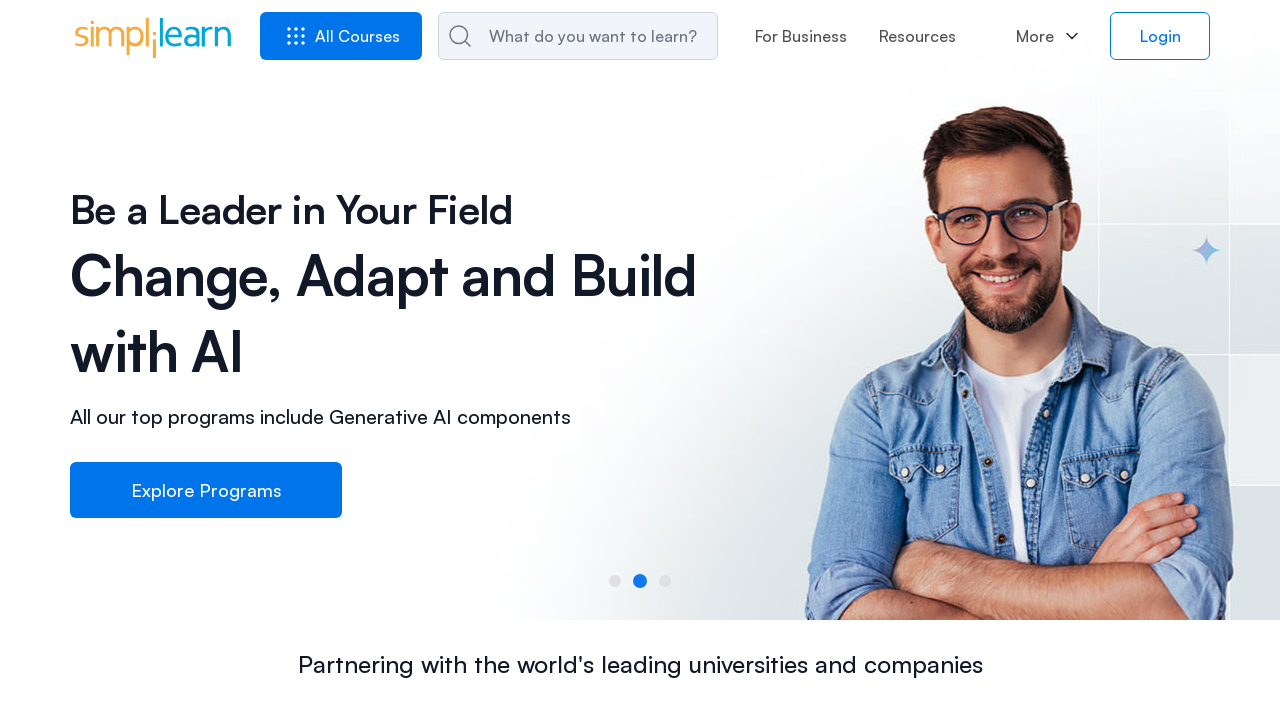

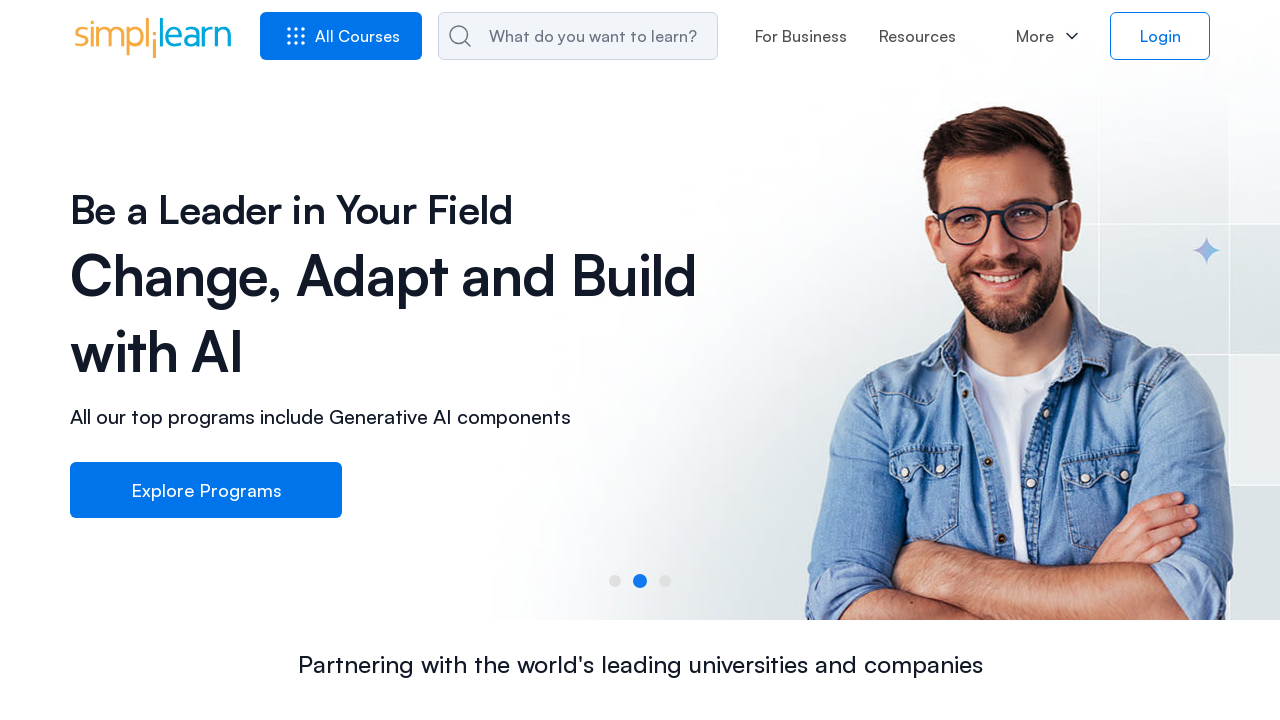